Tests right-click context menu functionality on navigation elements of the Selenium website, opening each link in a new tab and verifying the Blog page title.

Starting URL: https://www.selenium.dev/

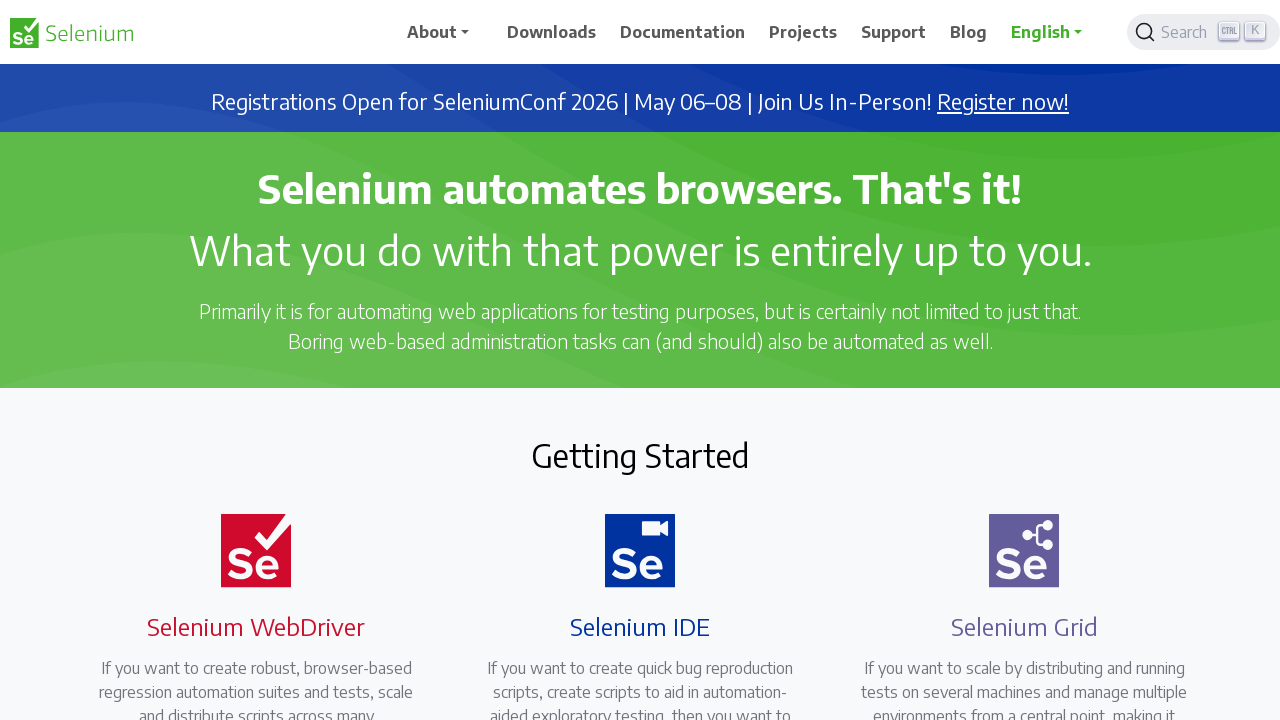

Located navigation element 'Downloads'
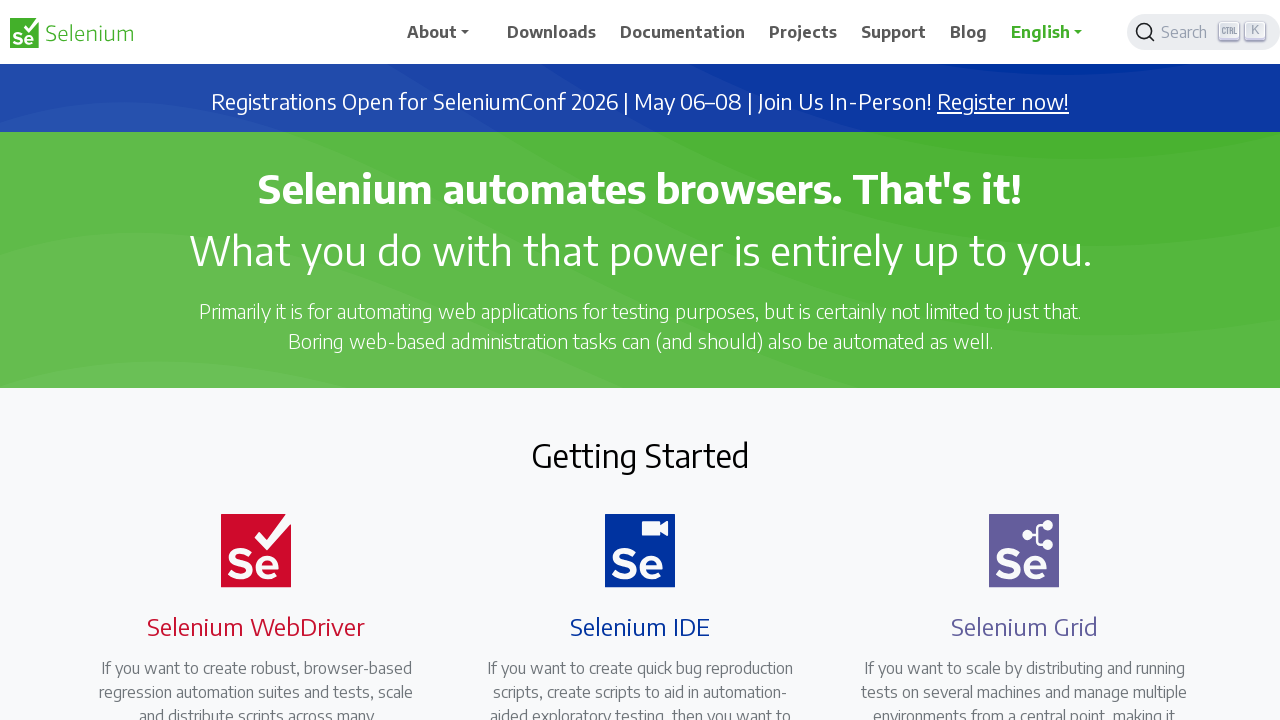

Ctrl+Clicked 'Downloads' navigation element to open in new tab at (552, 32) on //span[text()='Downloads']
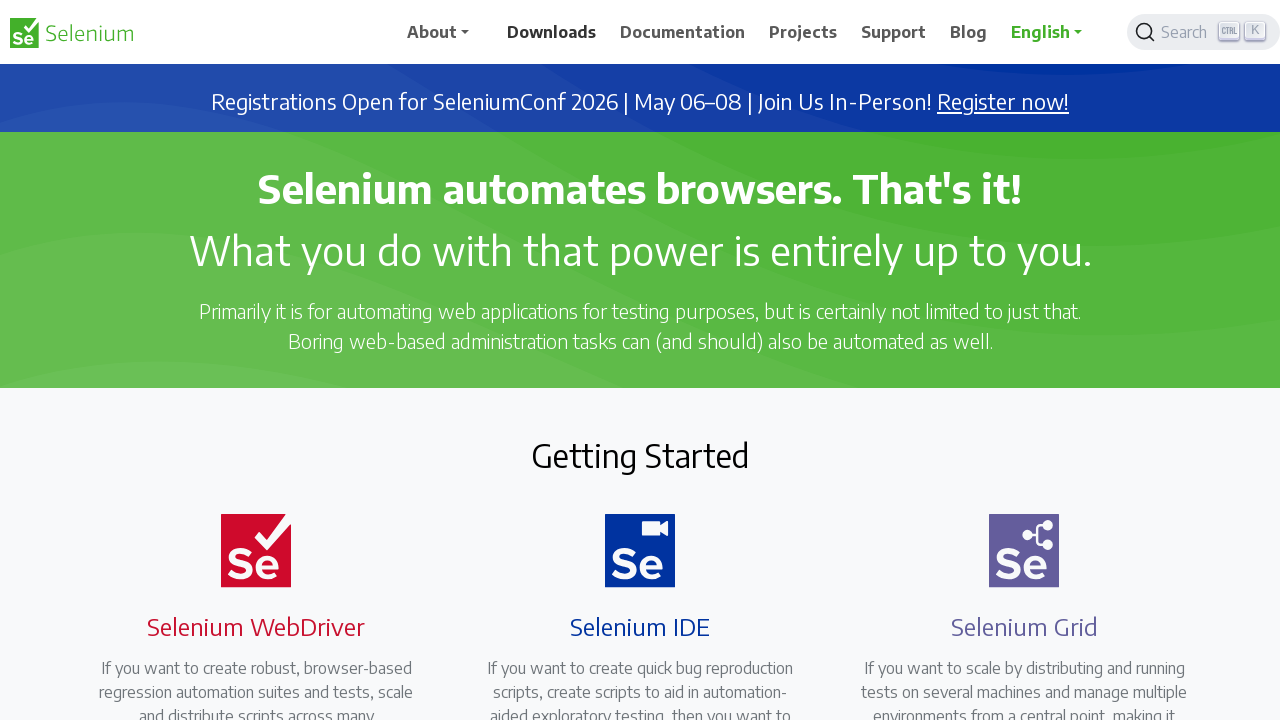

New tab opened for 'Downloads', added to pages list
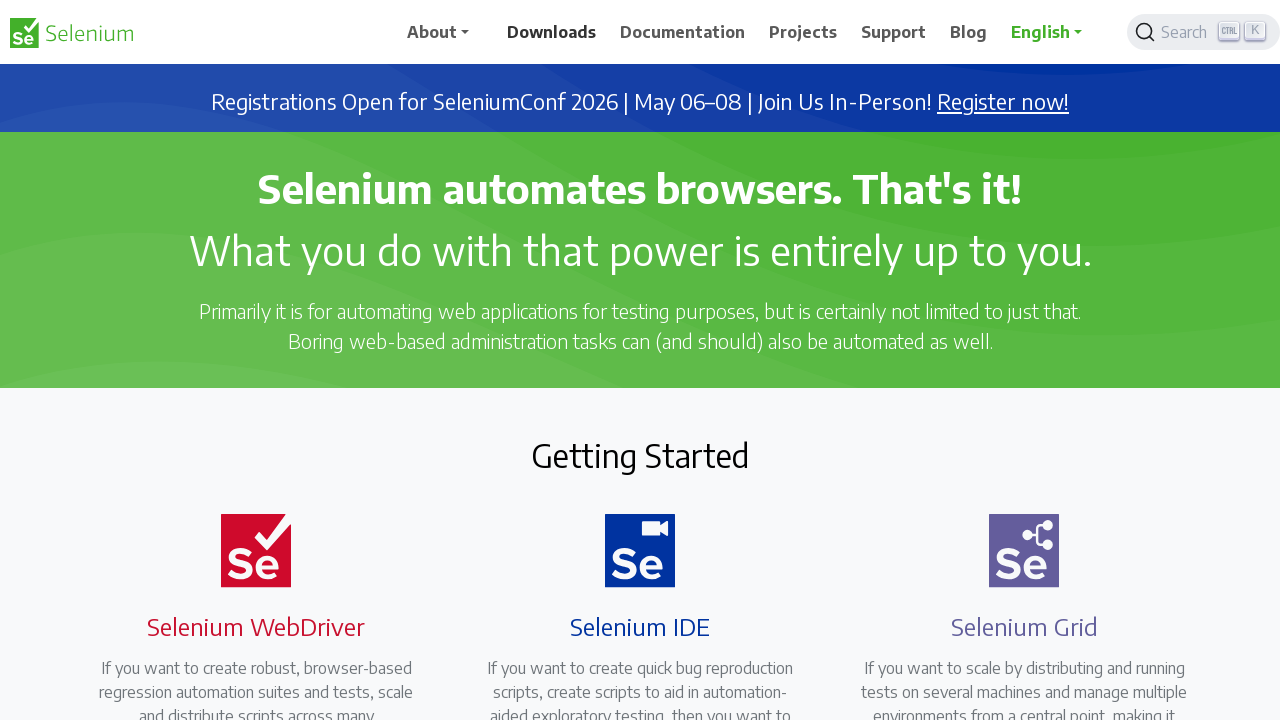

'Downloads' page DOM content loaded
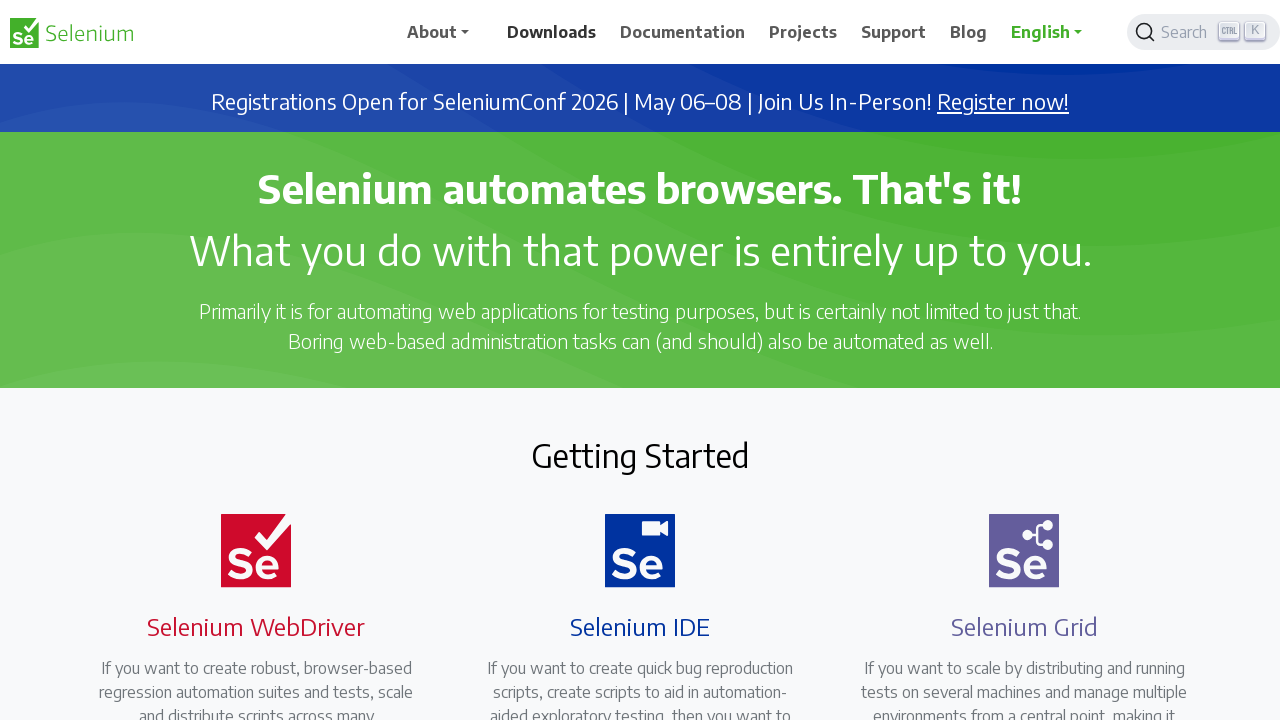

Located navigation element 'Documentation'
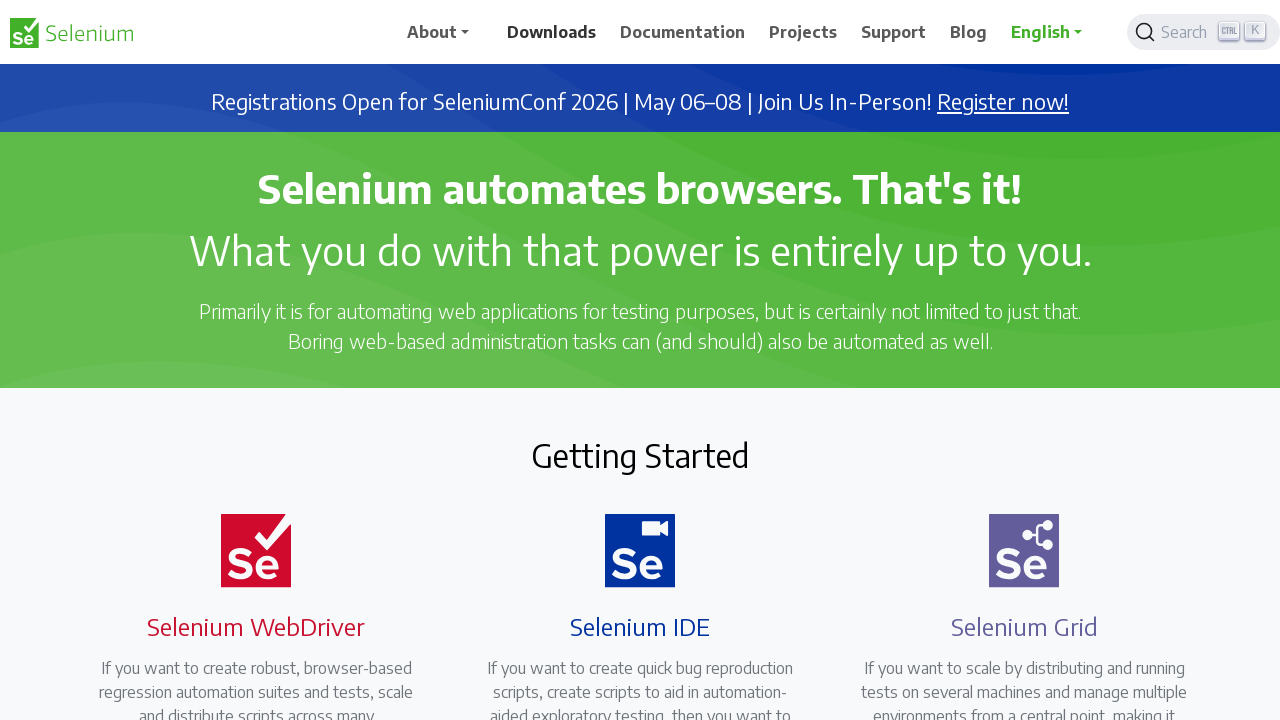

Ctrl+Clicked 'Documentation' navigation element to open in new tab at (683, 32) on //span[text()='Documentation']
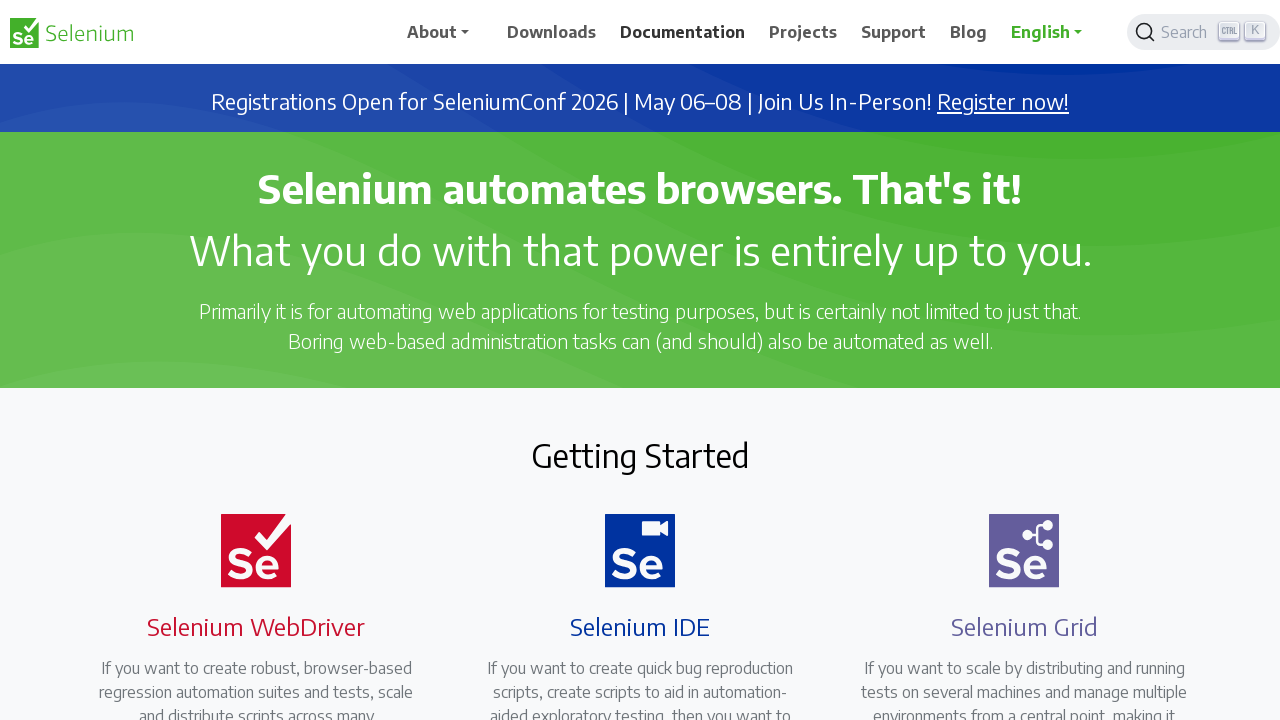

New tab opened for 'Documentation', added to pages list
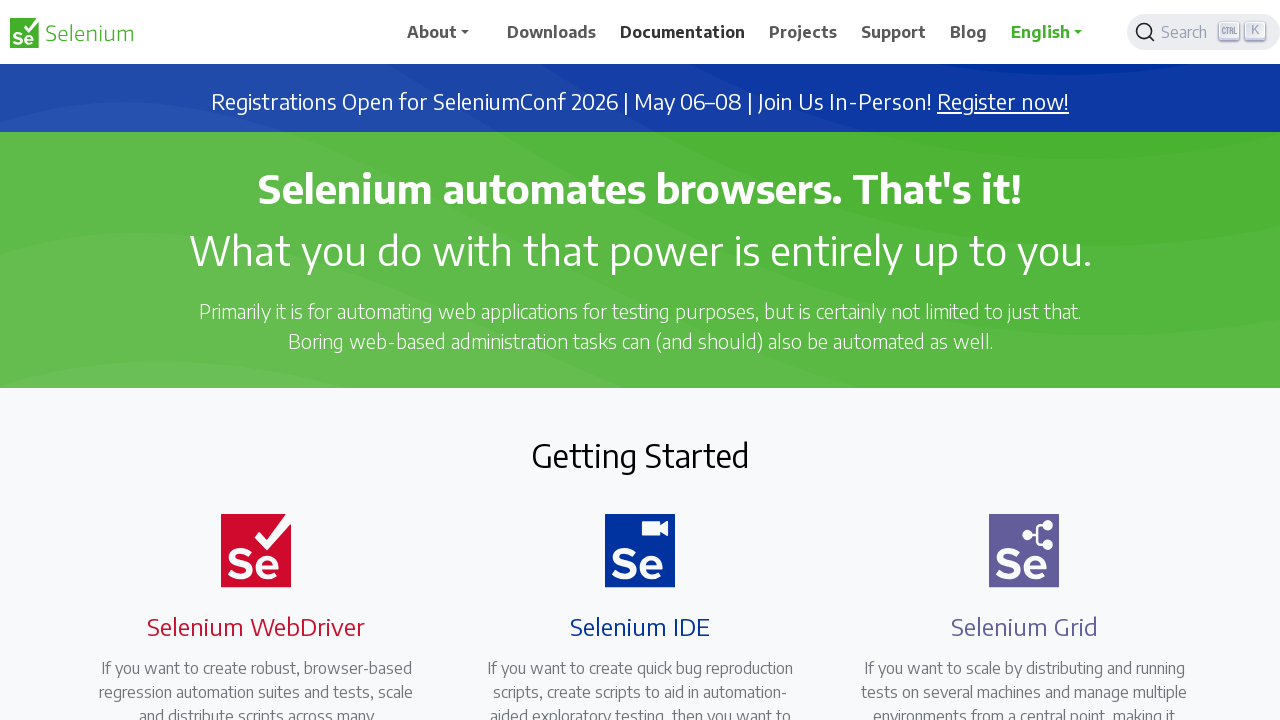

'Documentation' page DOM content loaded
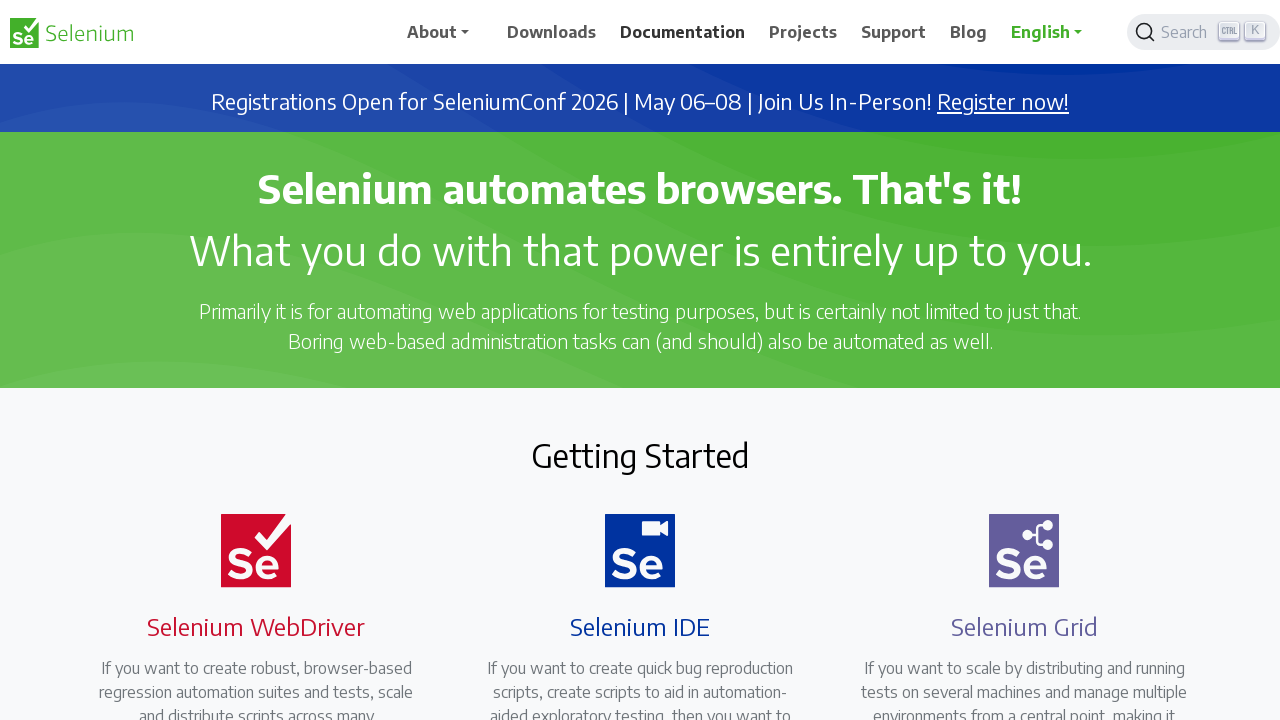

Located navigation element 'Projects'
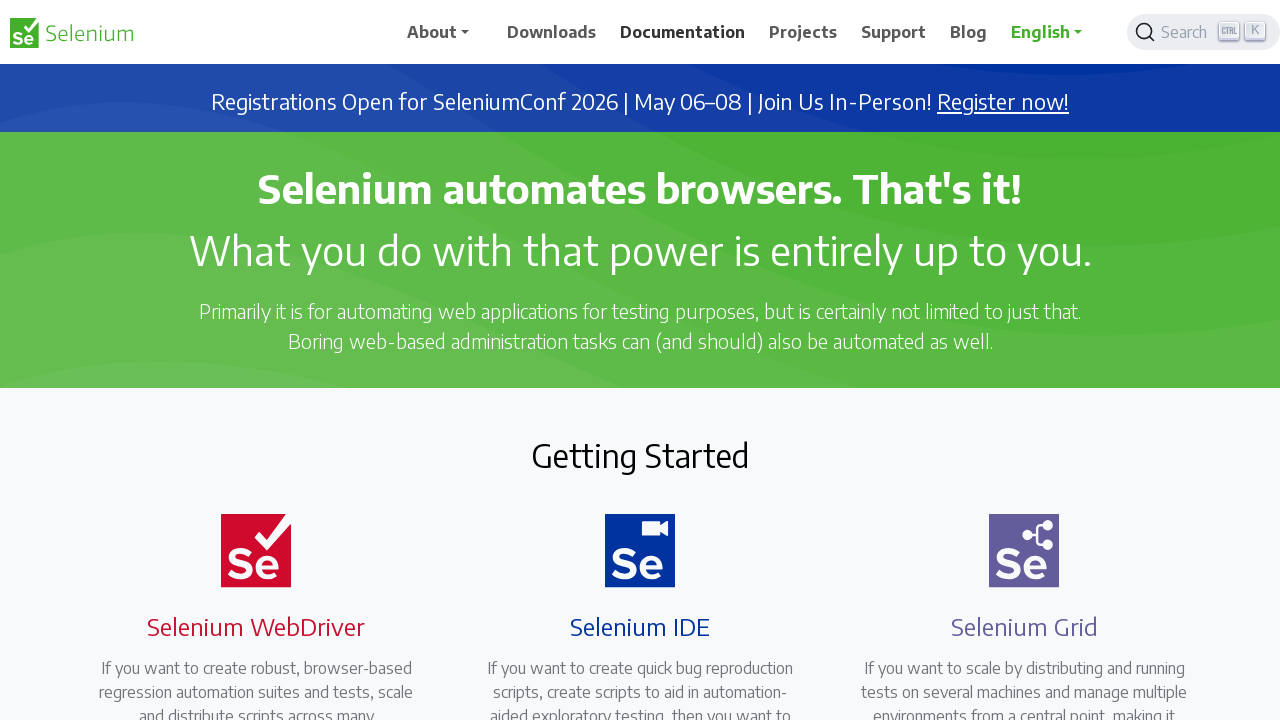

Ctrl+Clicked 'Projects' navigation element to open in new tab at (803, 32) on //span[text()='Projects']
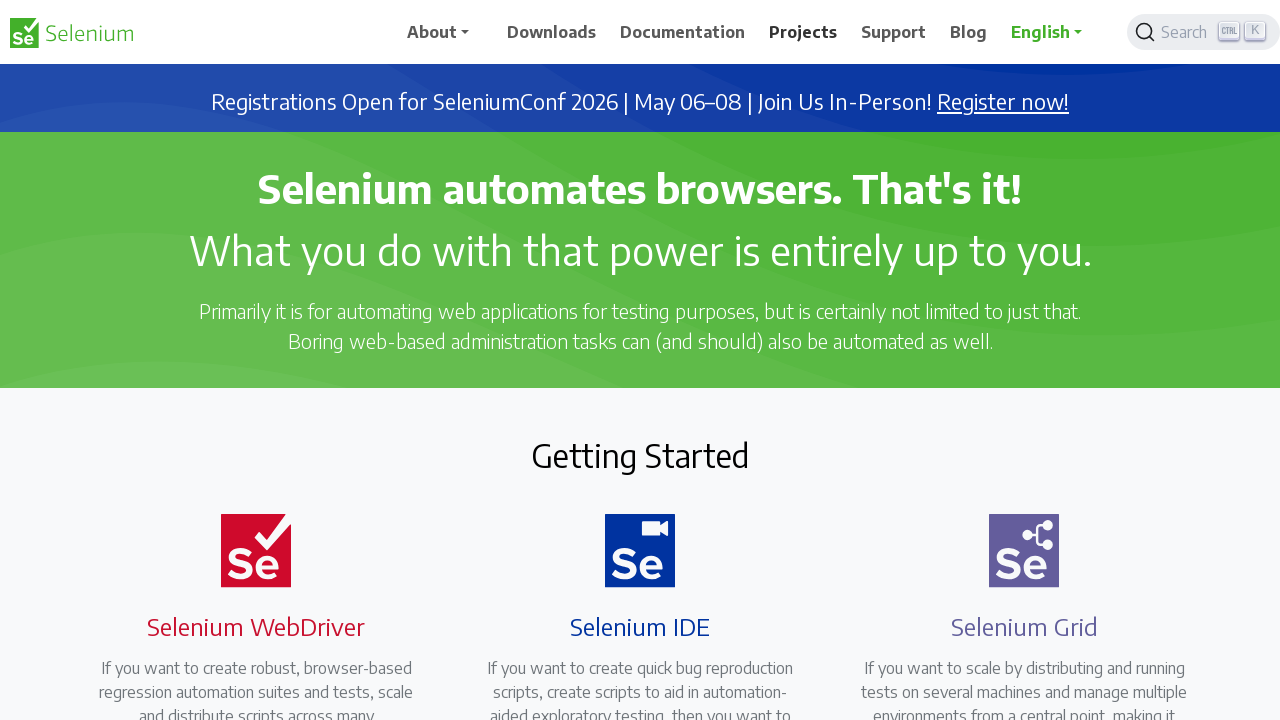

New tab opened for 'Projects', added to pages list
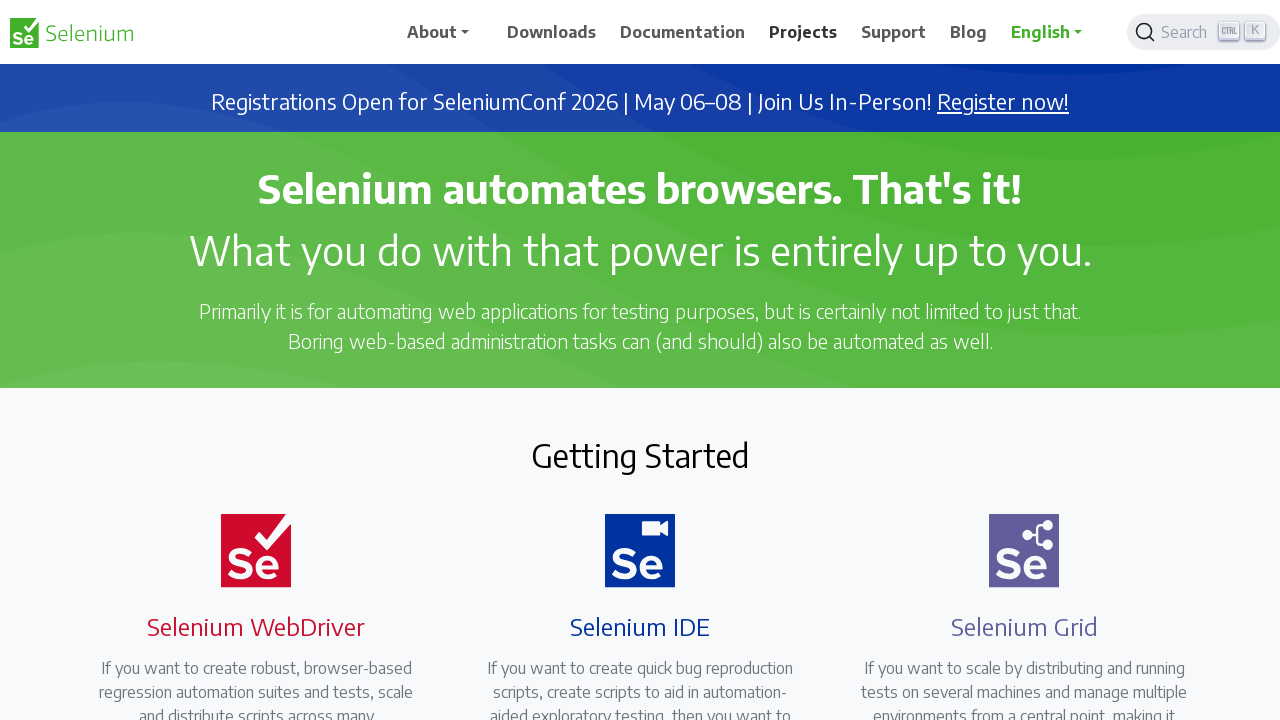

'Projects' page DOM content loaded
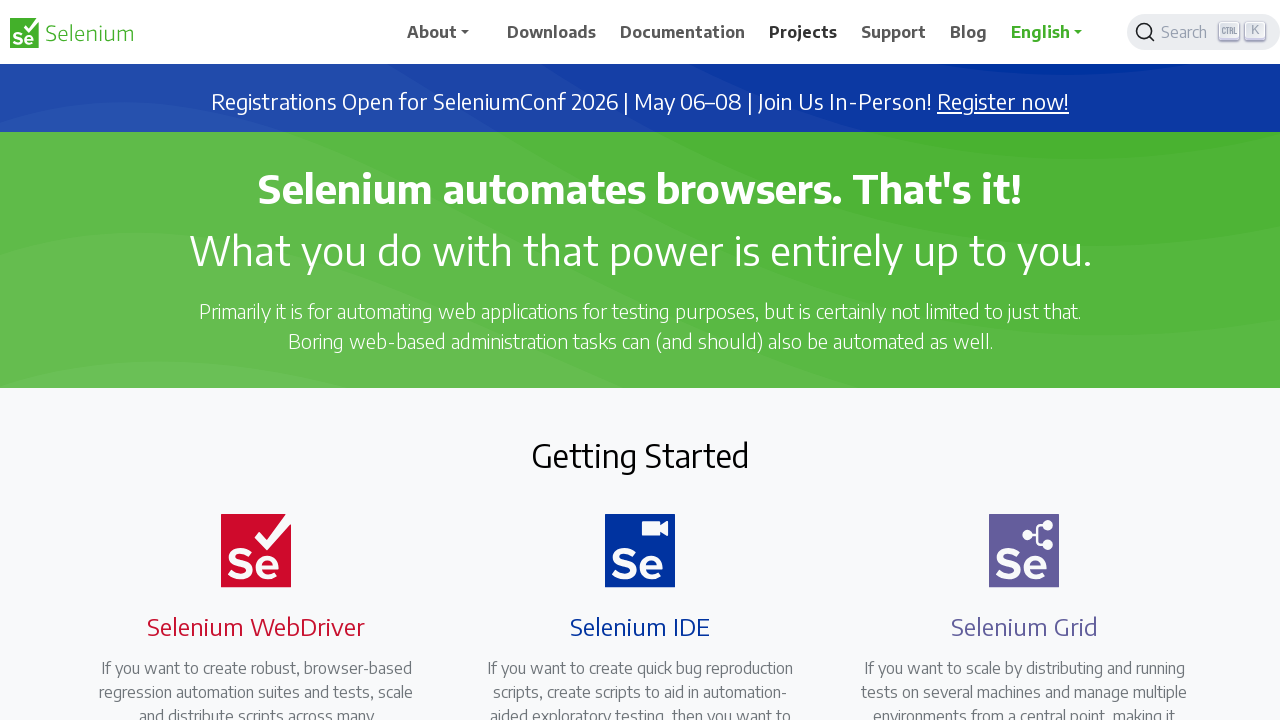

Located navigation element 'Support'
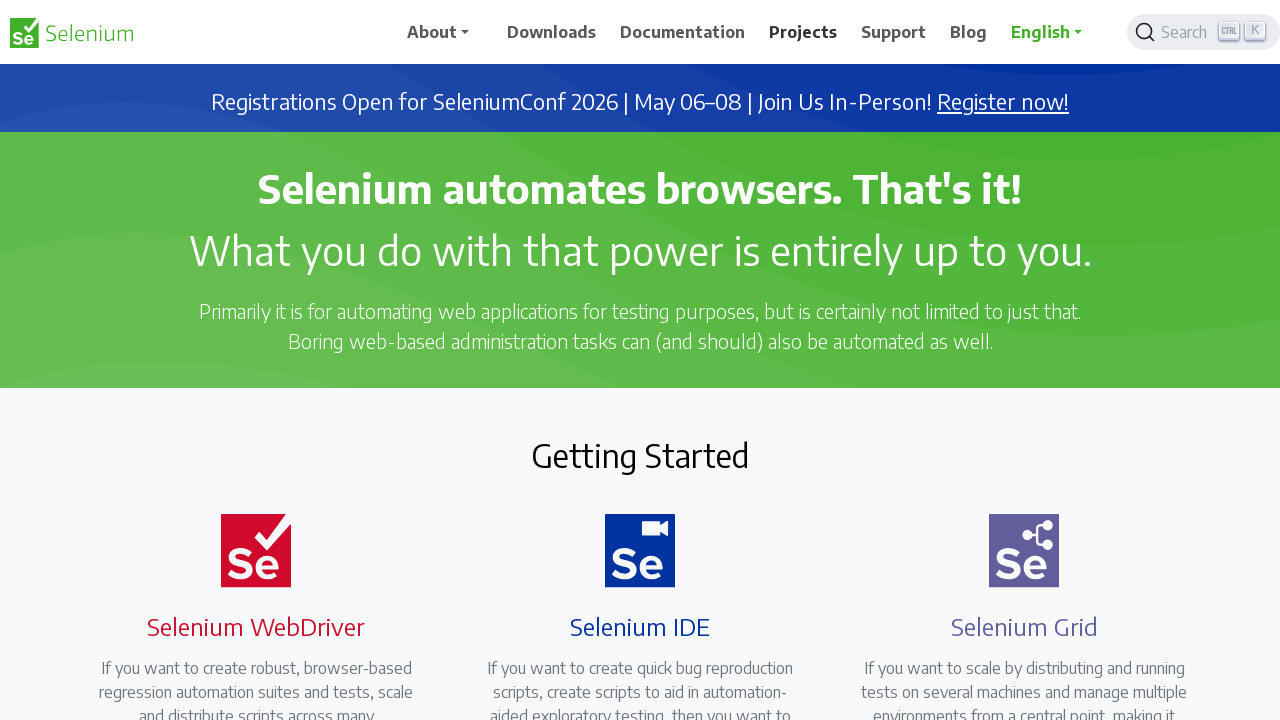

Ctrl+Clicked 'Support' navigation element to open in new tab at (894, 32) on //span[text()='Support']
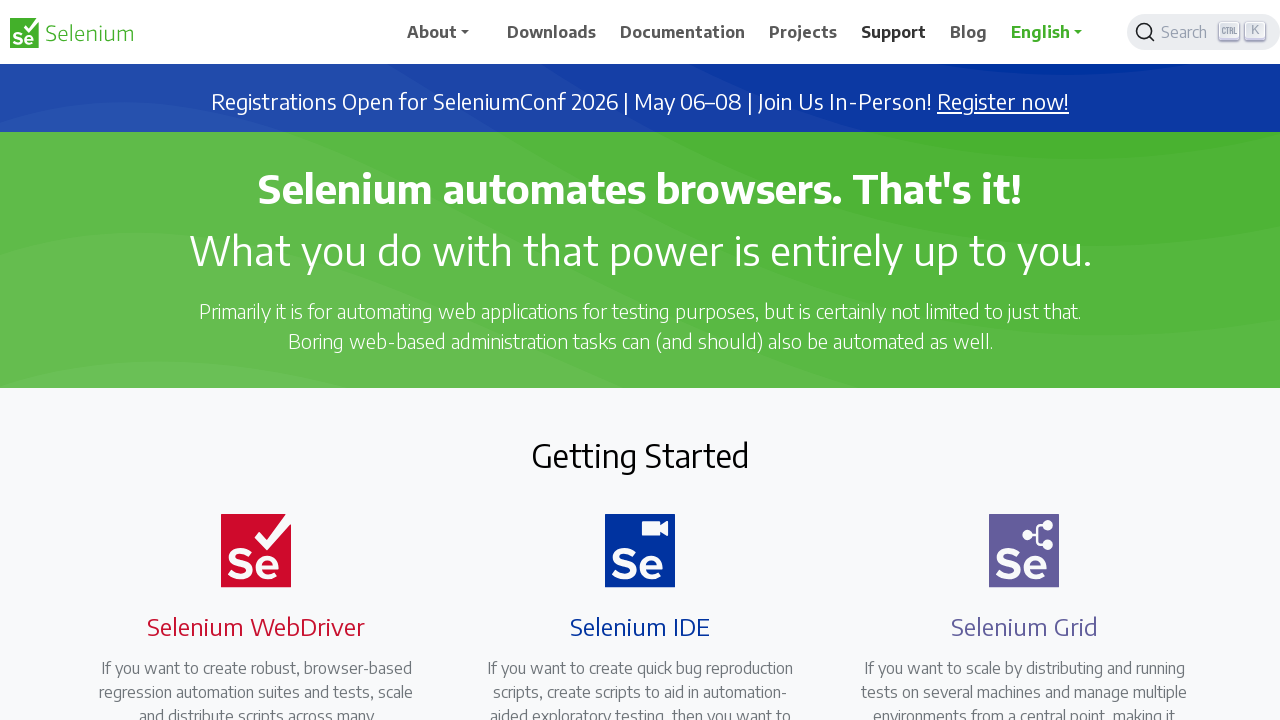

New tab opened for 'Support', added to pages list
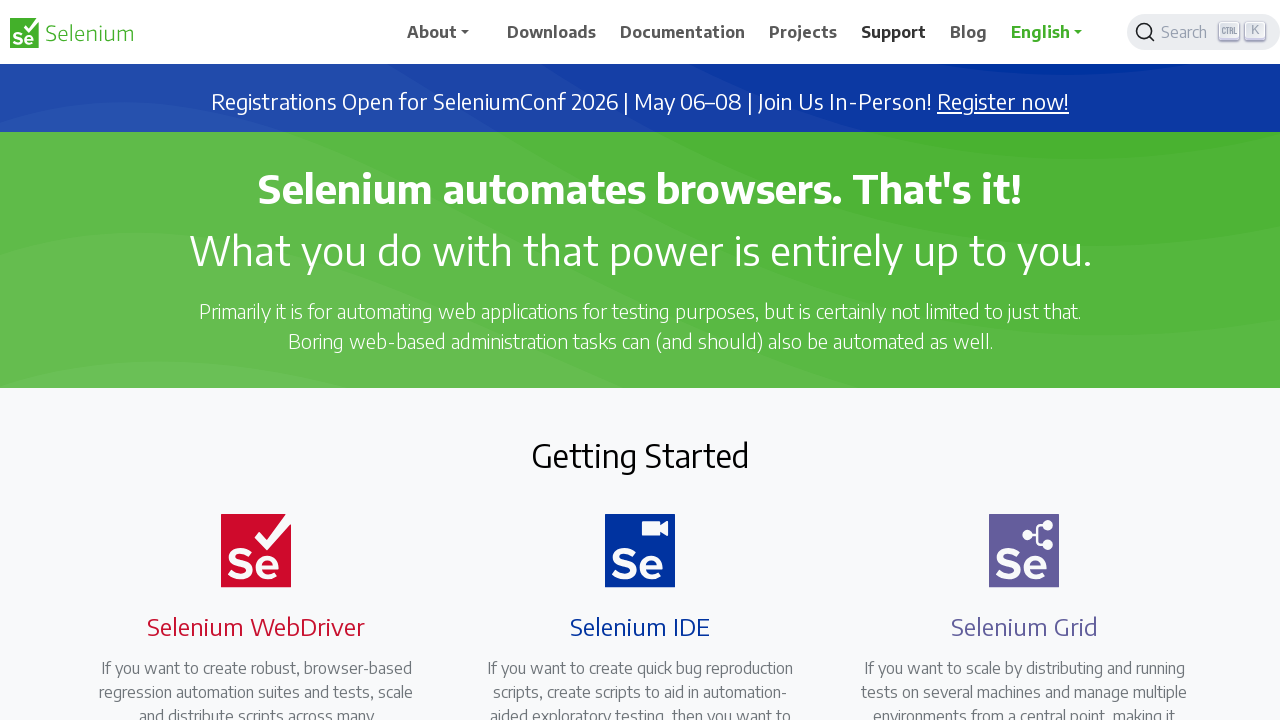

'Support' page DOM content loaded
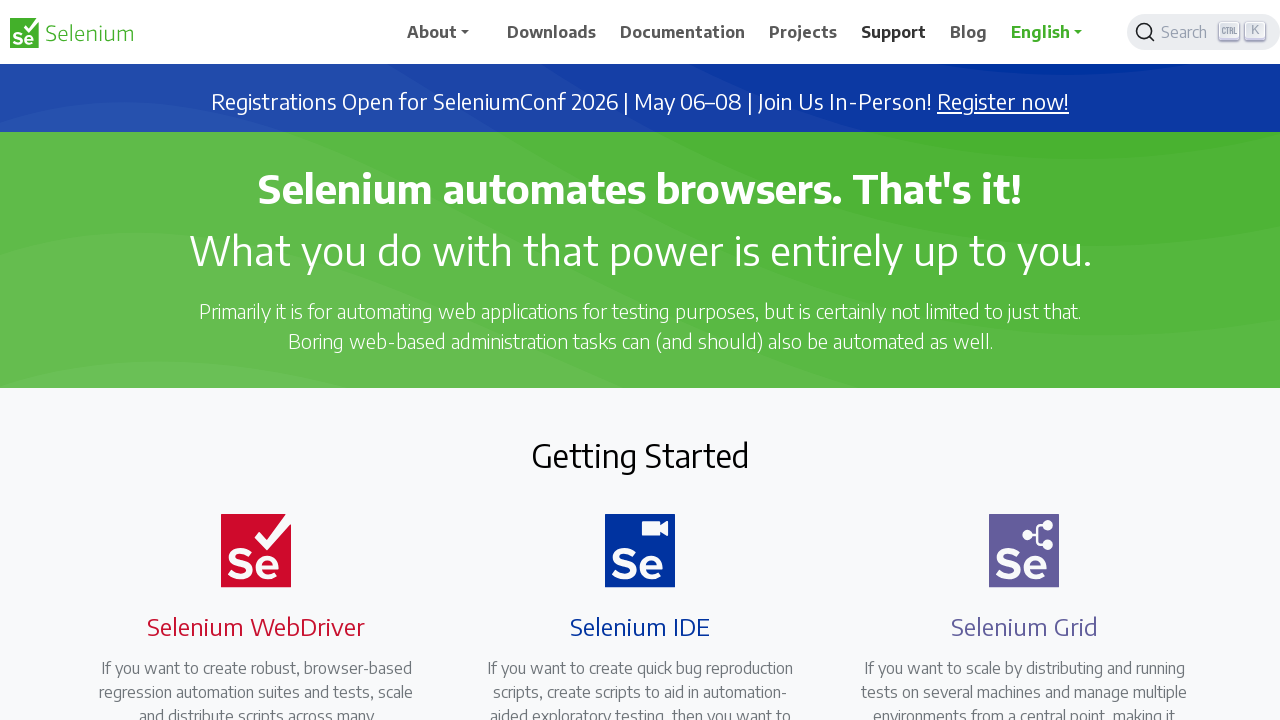

Located navigation element 'Blog'
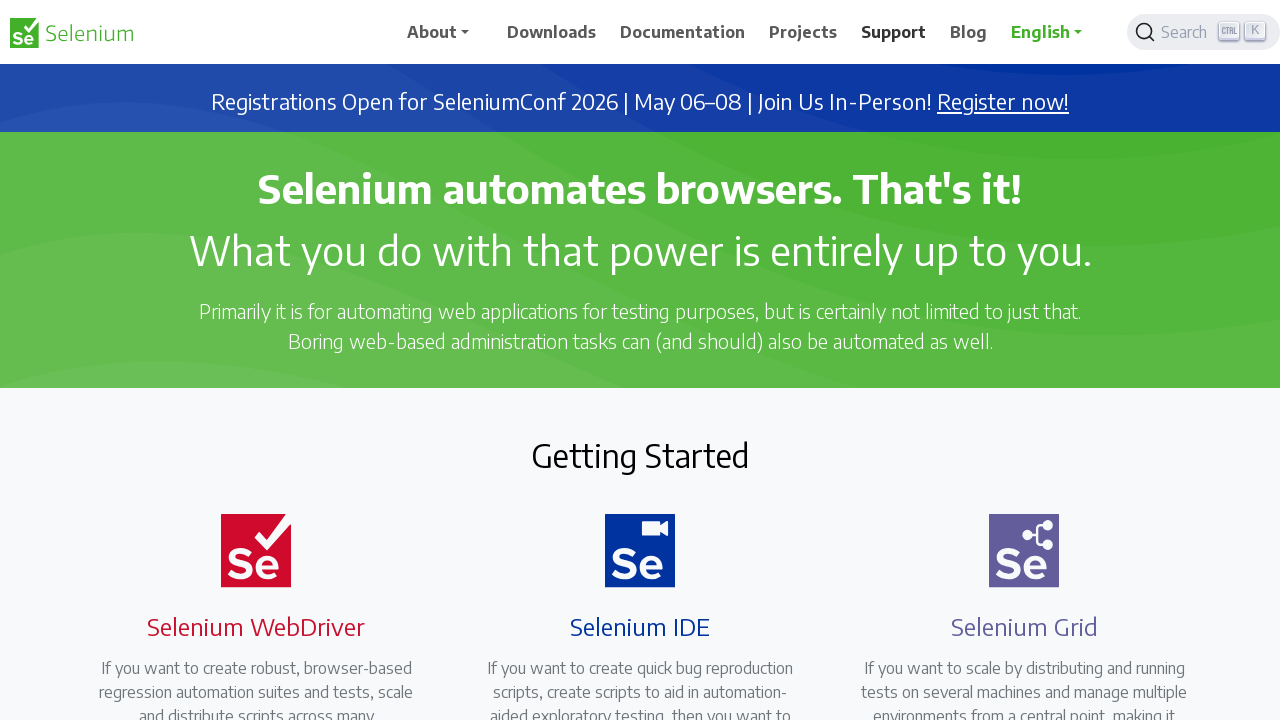

Ctrl+Clicked 'Blog' navigation element to open in new tab at (969, 32) on //span[text()='Blog']
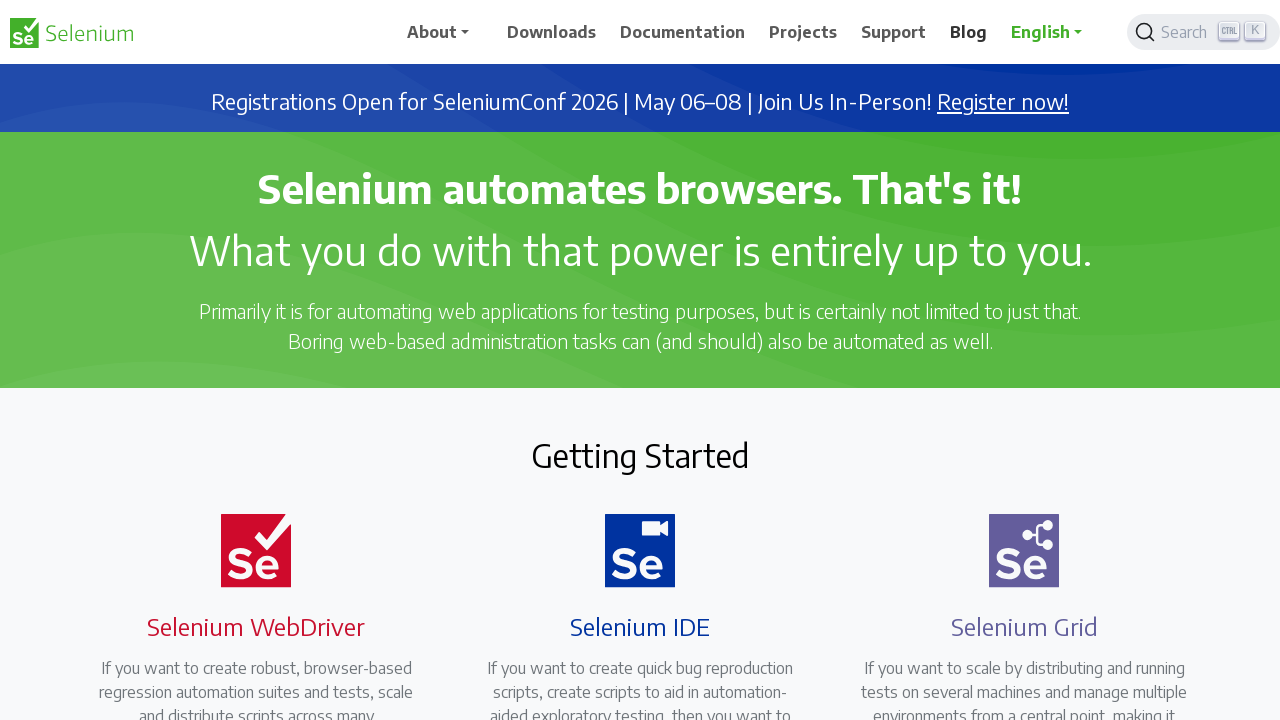

New tab opened for 'Blog', added to pages list
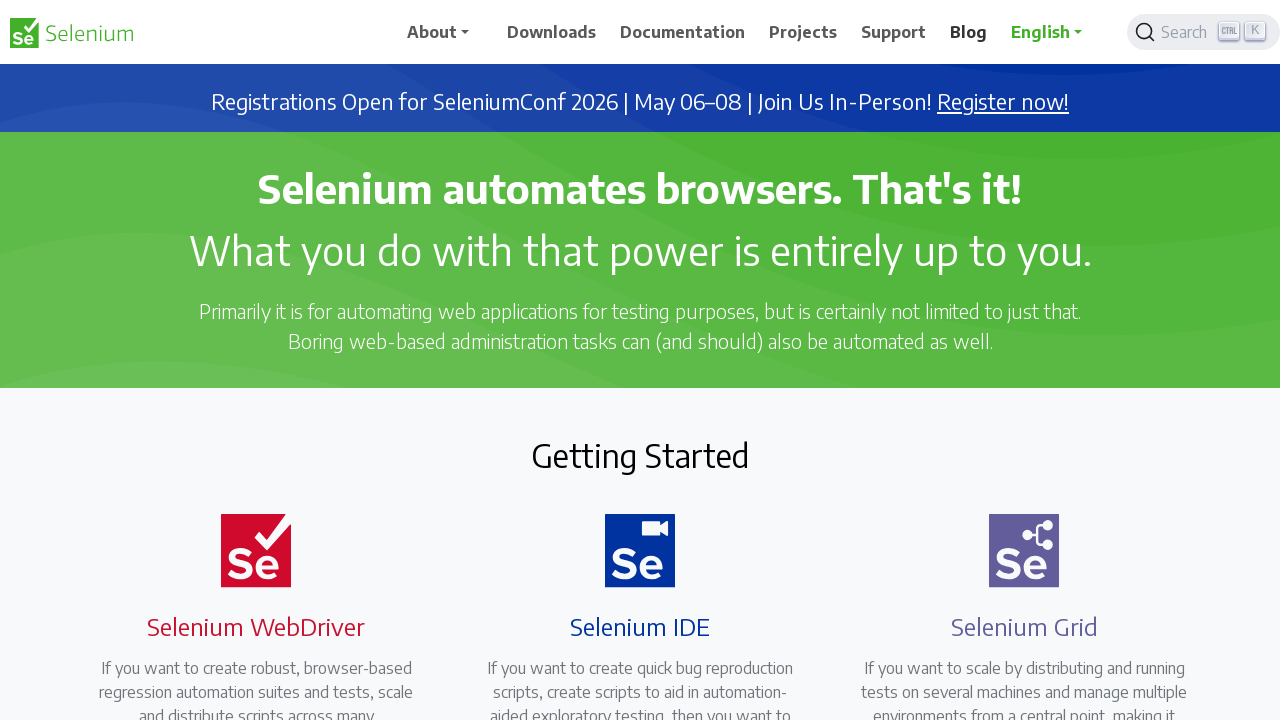

'Blog' page DOM content loaded
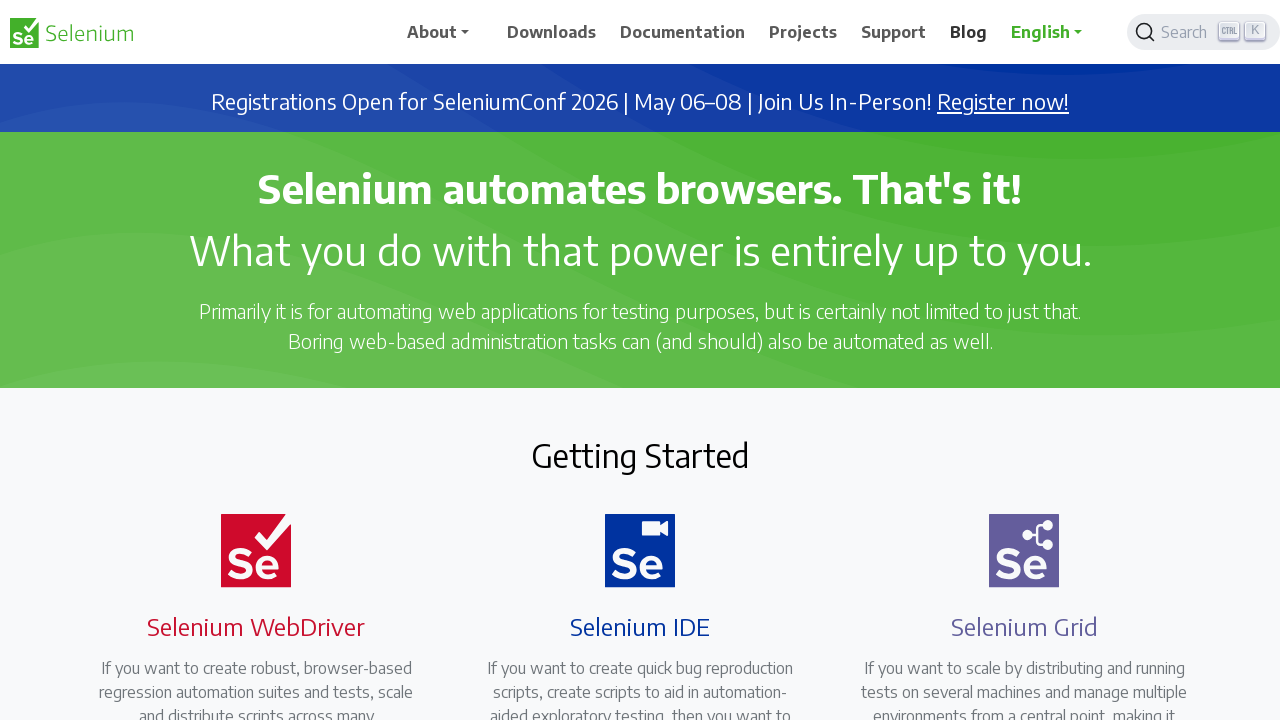

Retrieved Blog page from pages list (index 5)
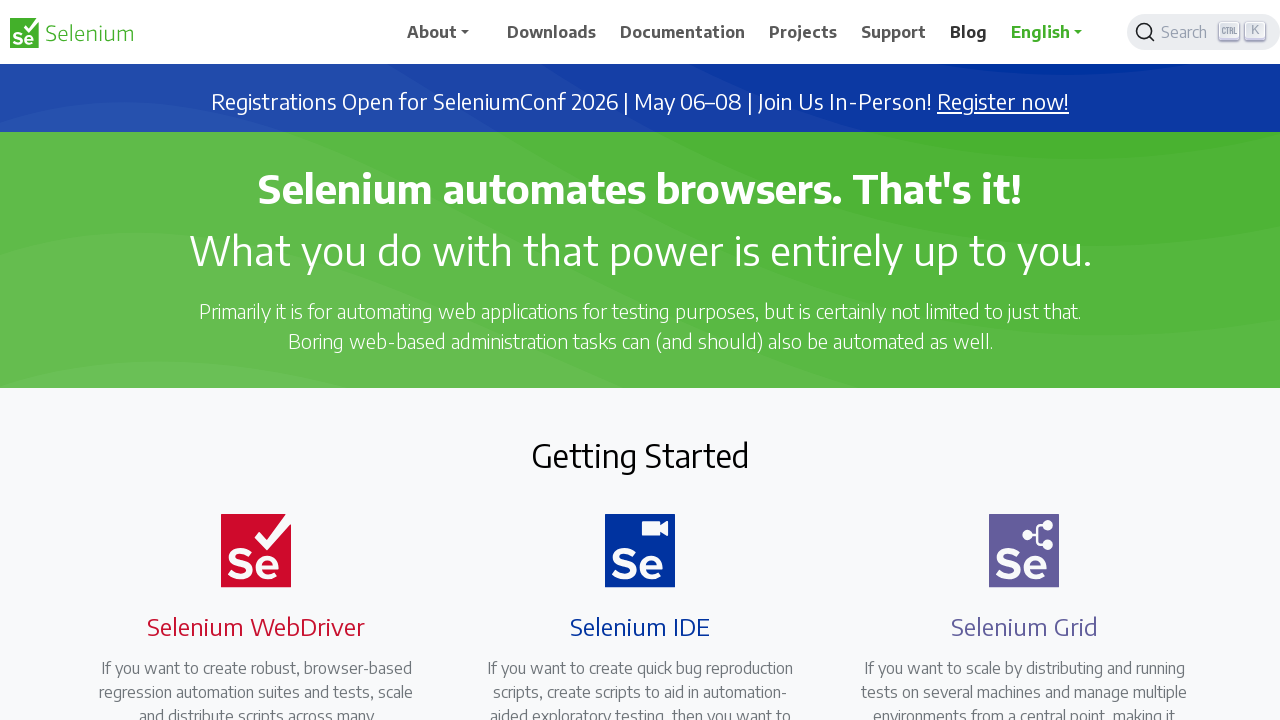

Blog page fully loaded
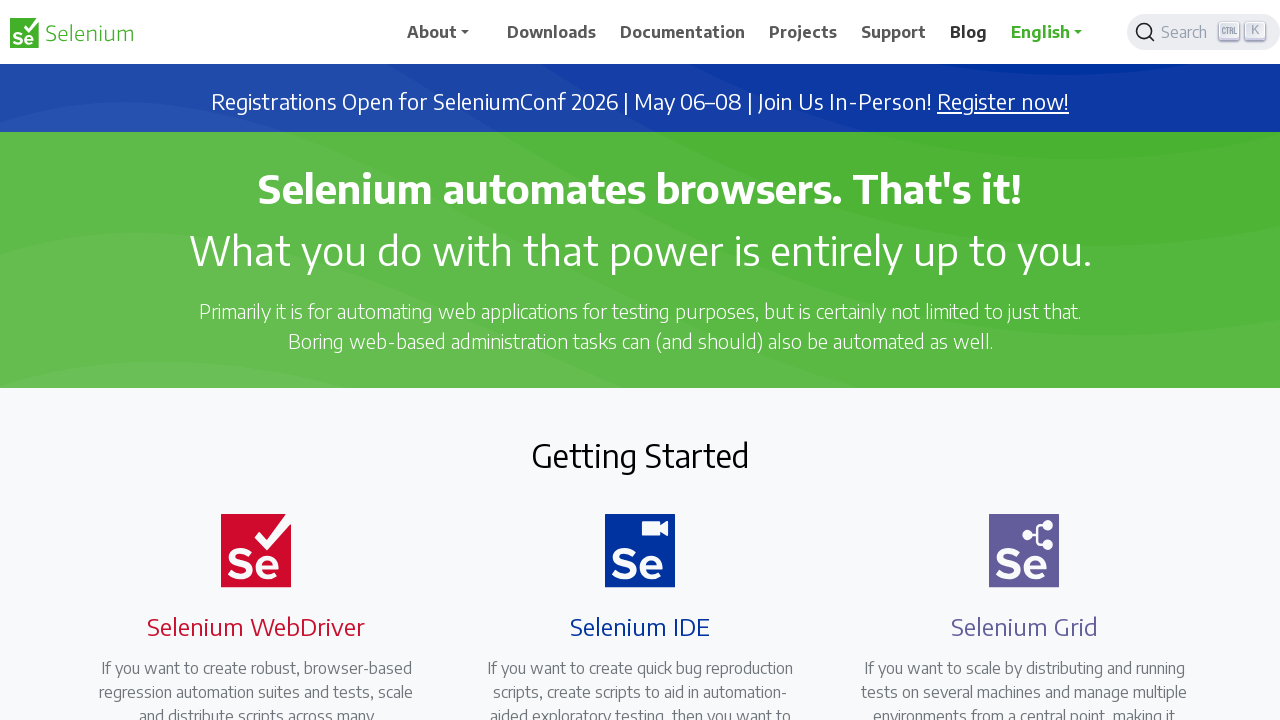

Retrieved Blog page title: 'Blog | Selenium'
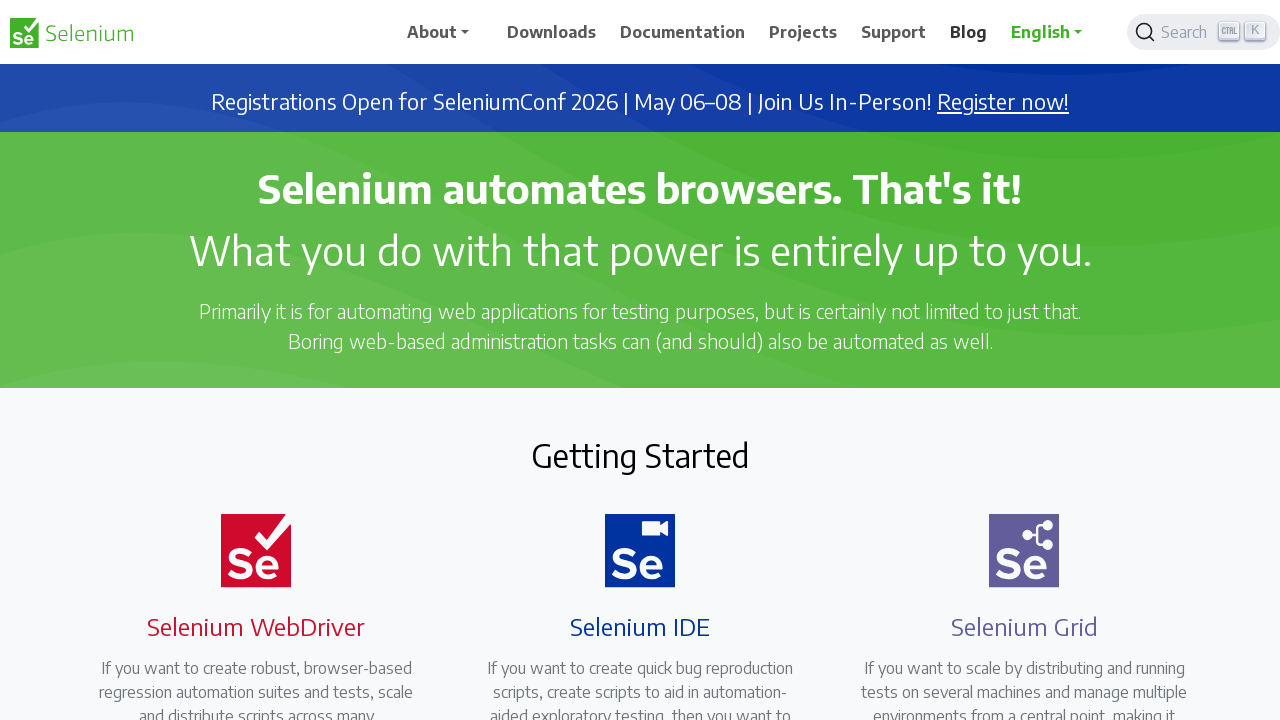

Verified 'Blog' in page title and brought Blog page to front
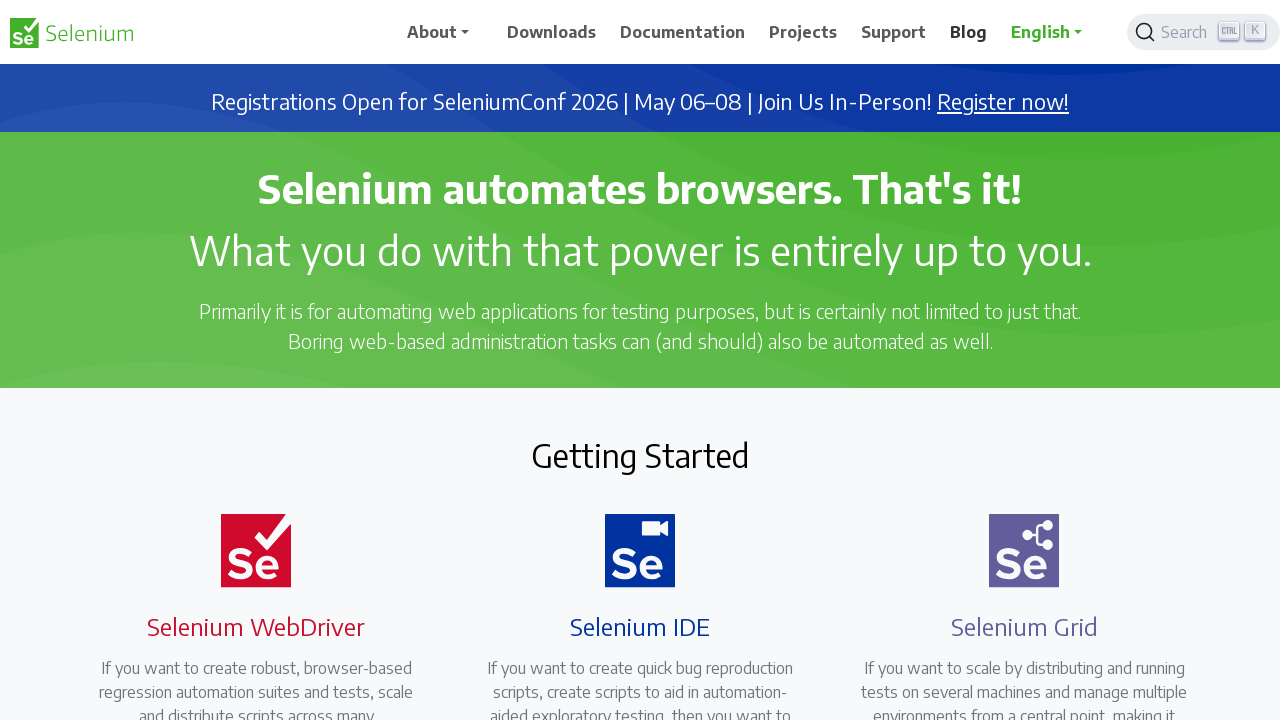

Closed the Blog page
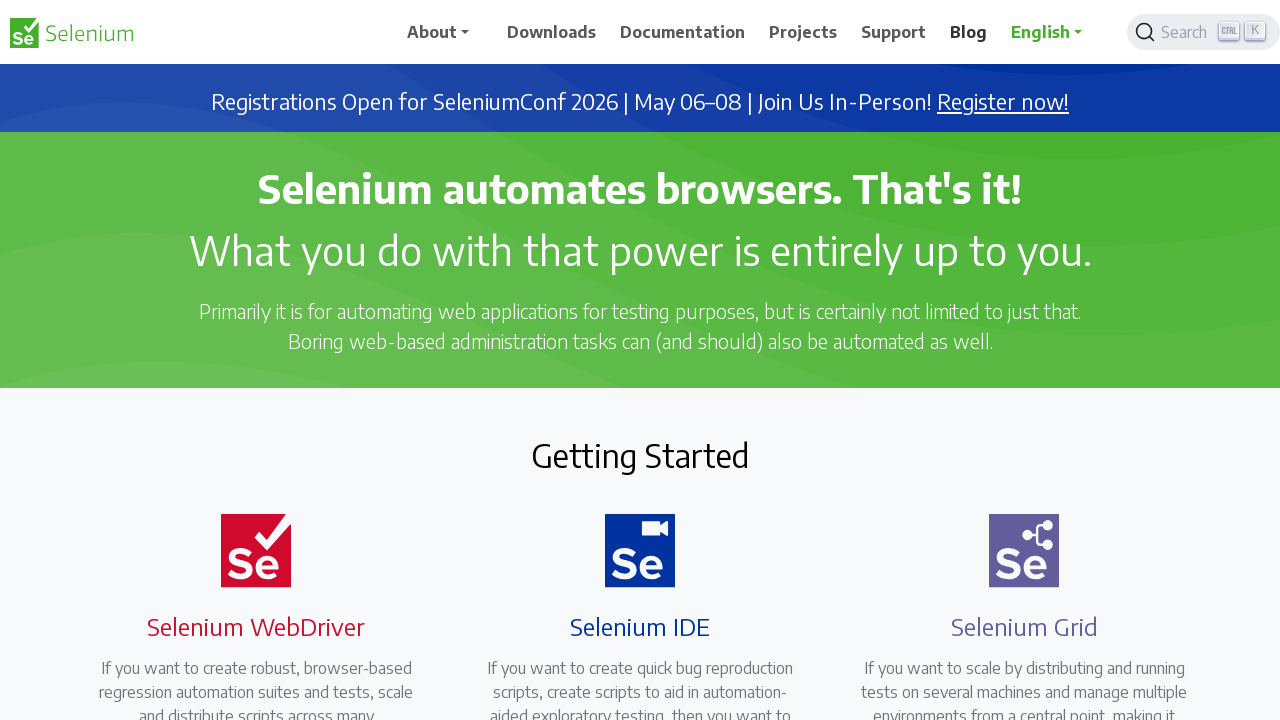

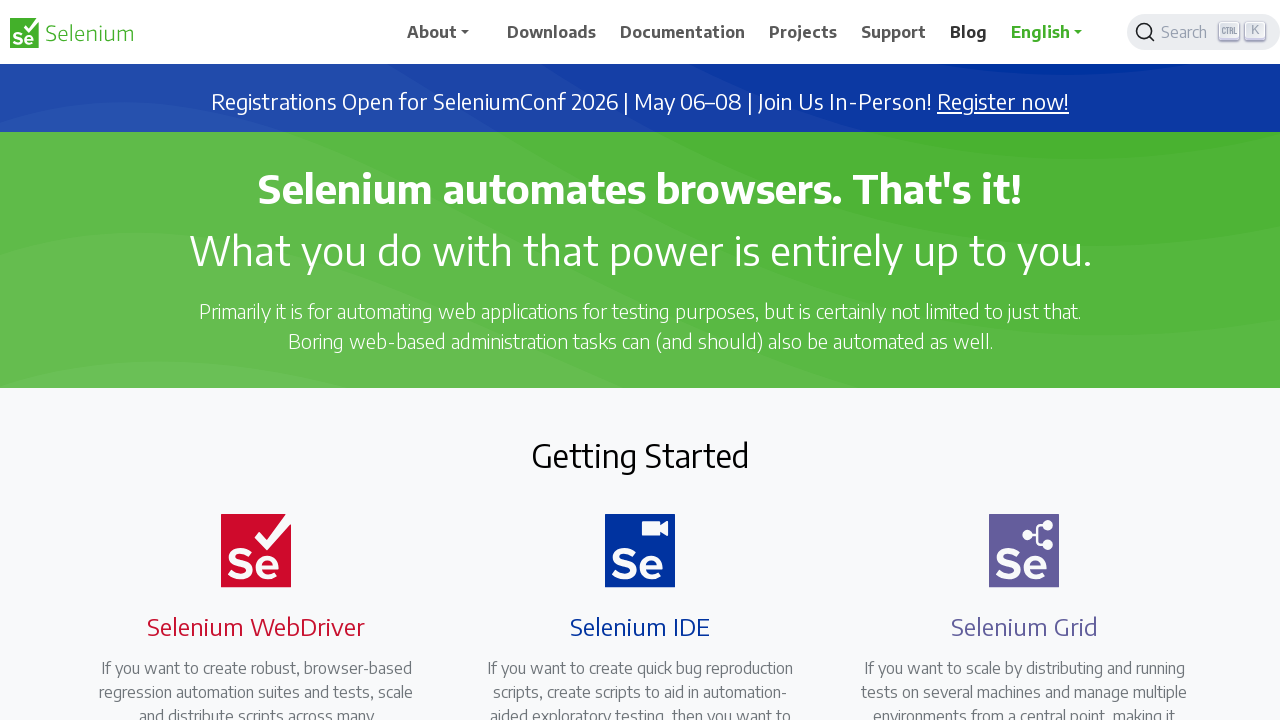